Navigates to Israeli government website homepage

Starting URL: https://www.gov.il/he/

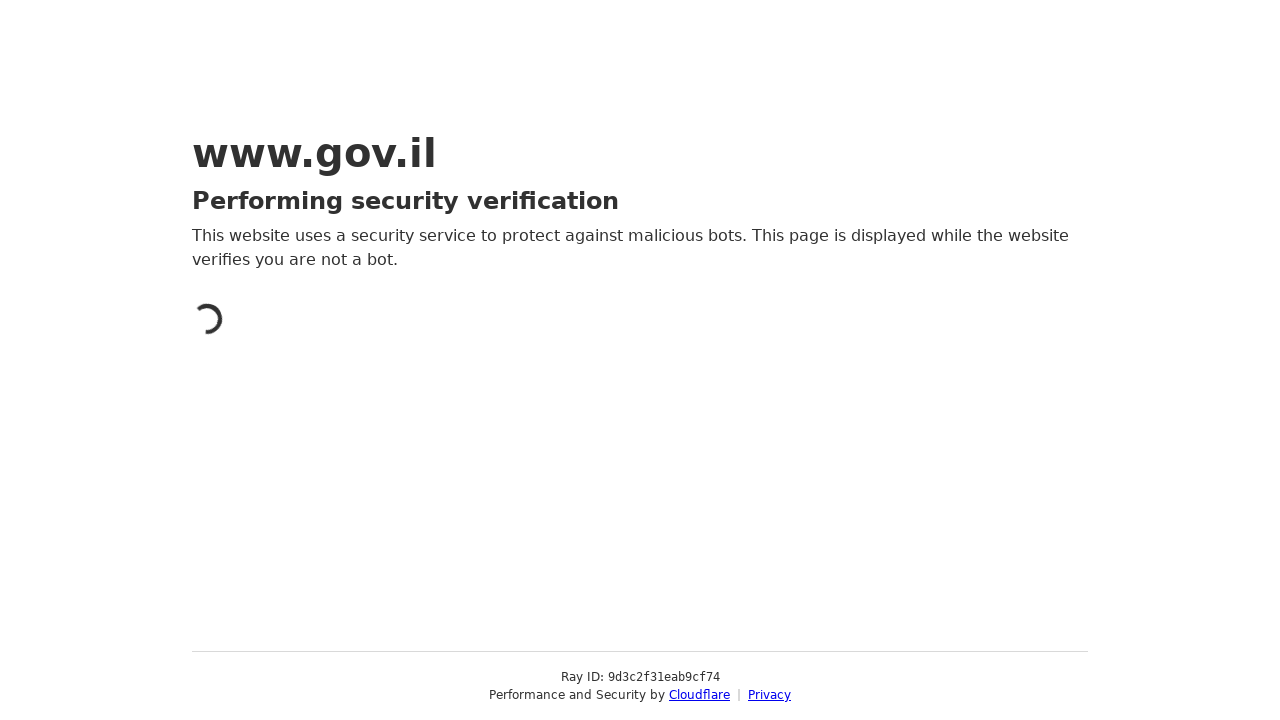

Navigated to Israeli government website homepage
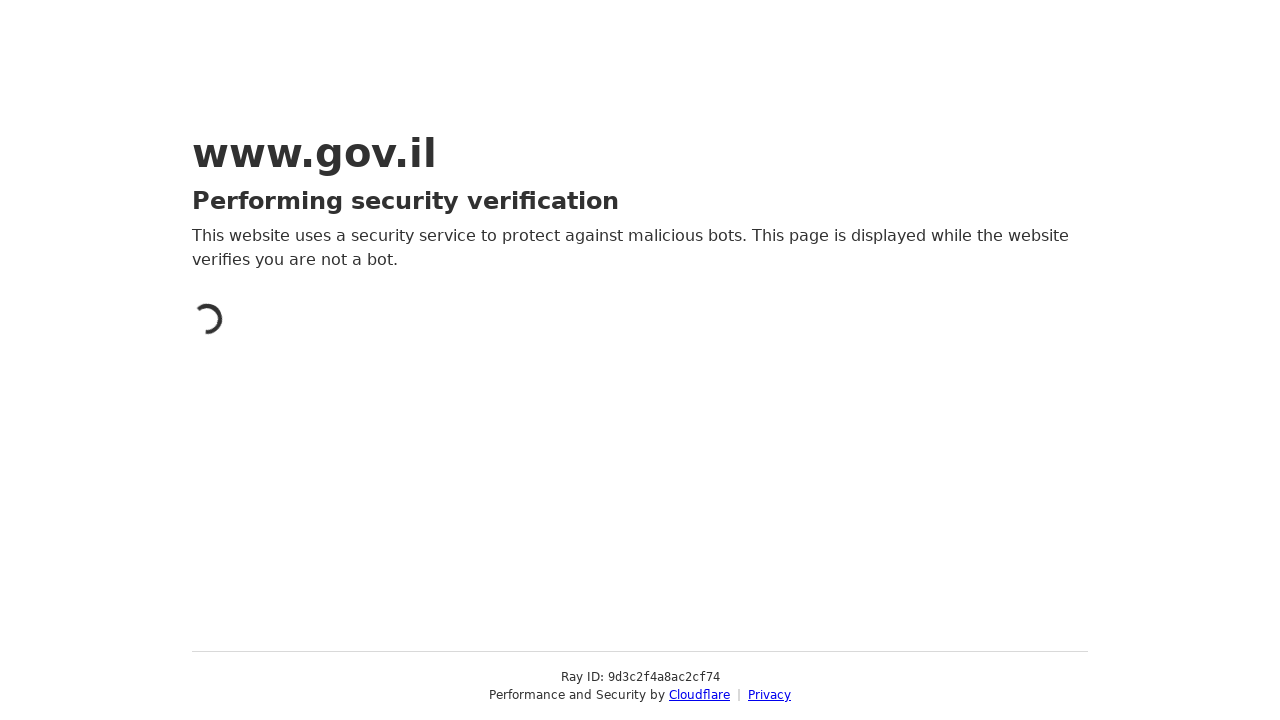

Page loaded completely - networkidle state reached
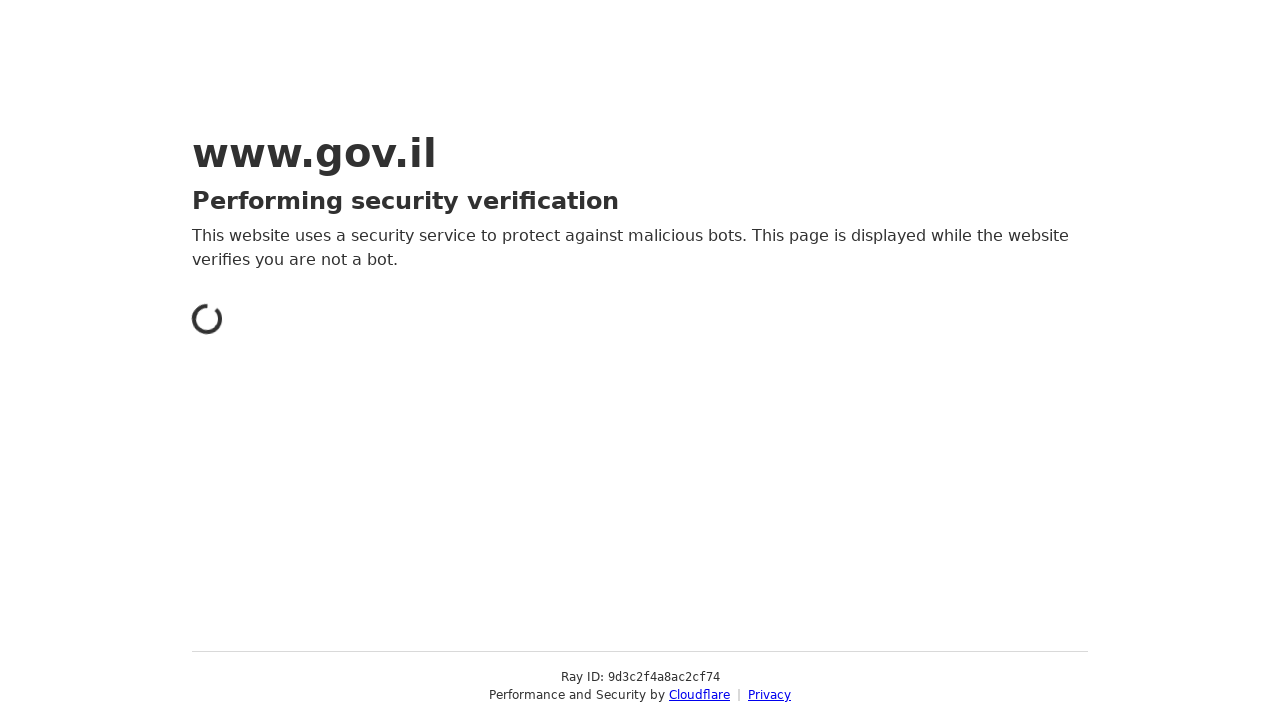

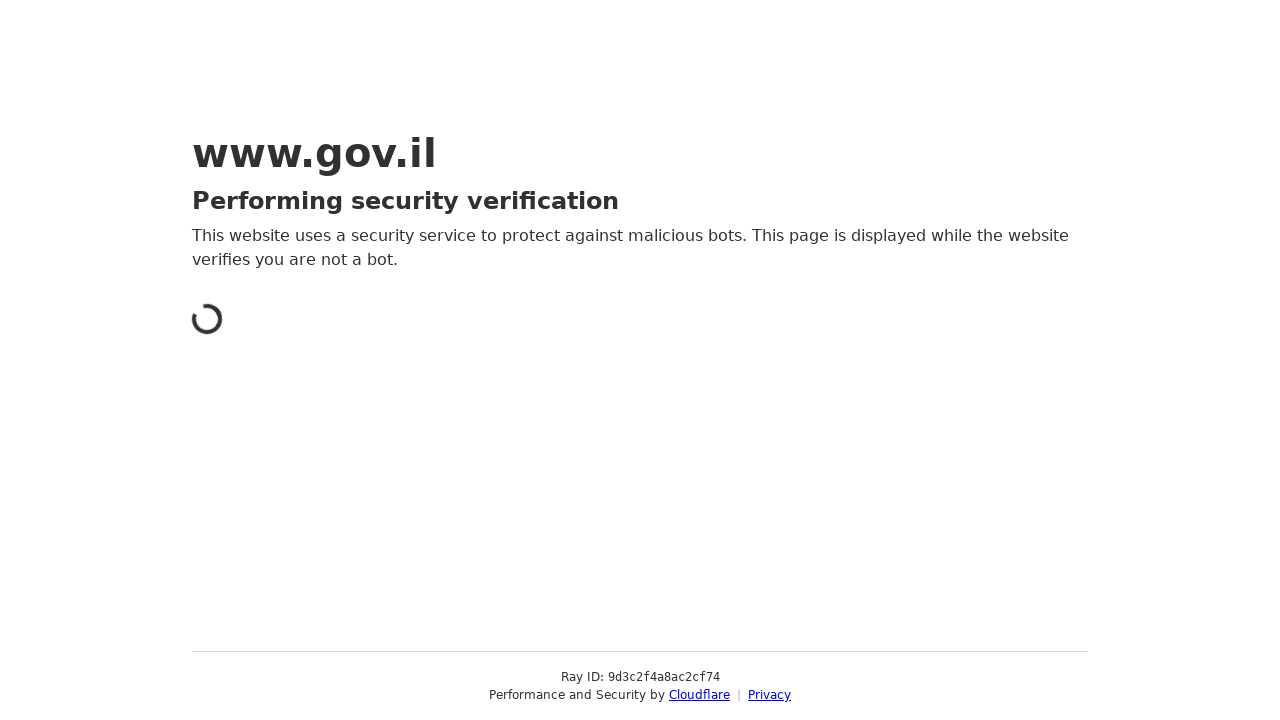